Tests jQuery UI sortable functionality by performing drag-and-drop operations to reorder list items within an iframe

Starting URL: https://jqueryui.com/sortable/

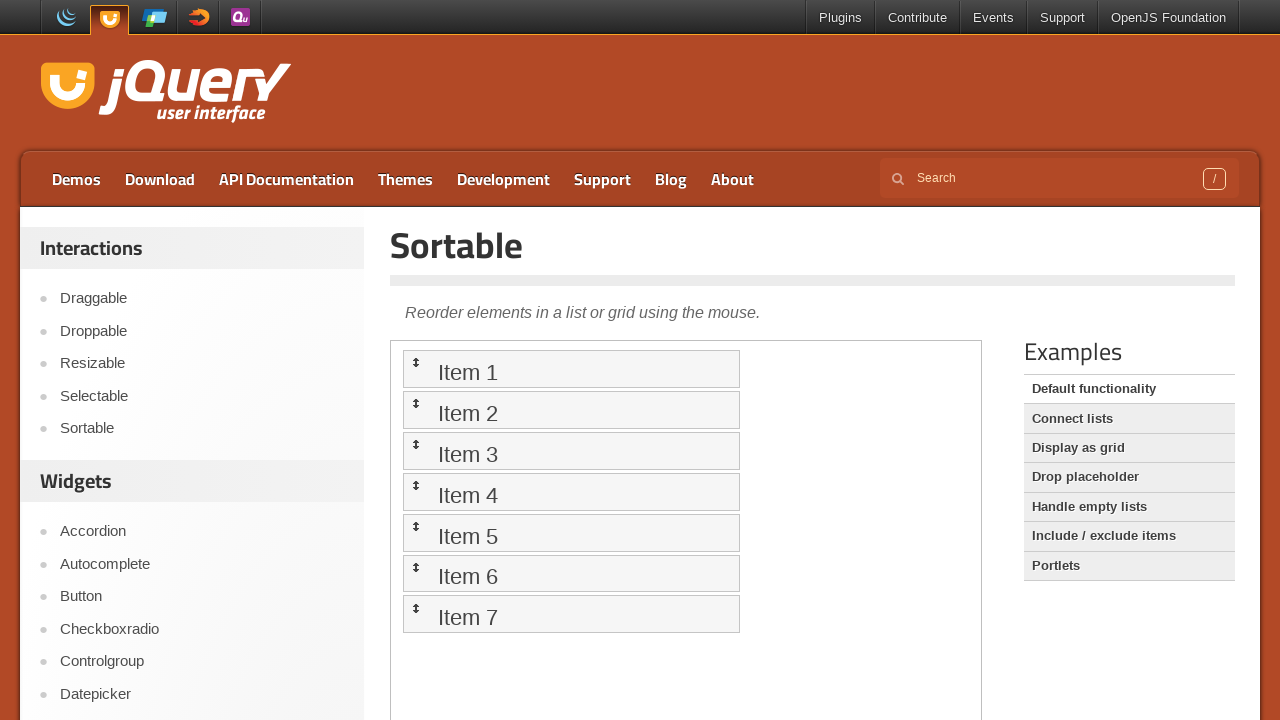

Located demo iframe containing sortable items
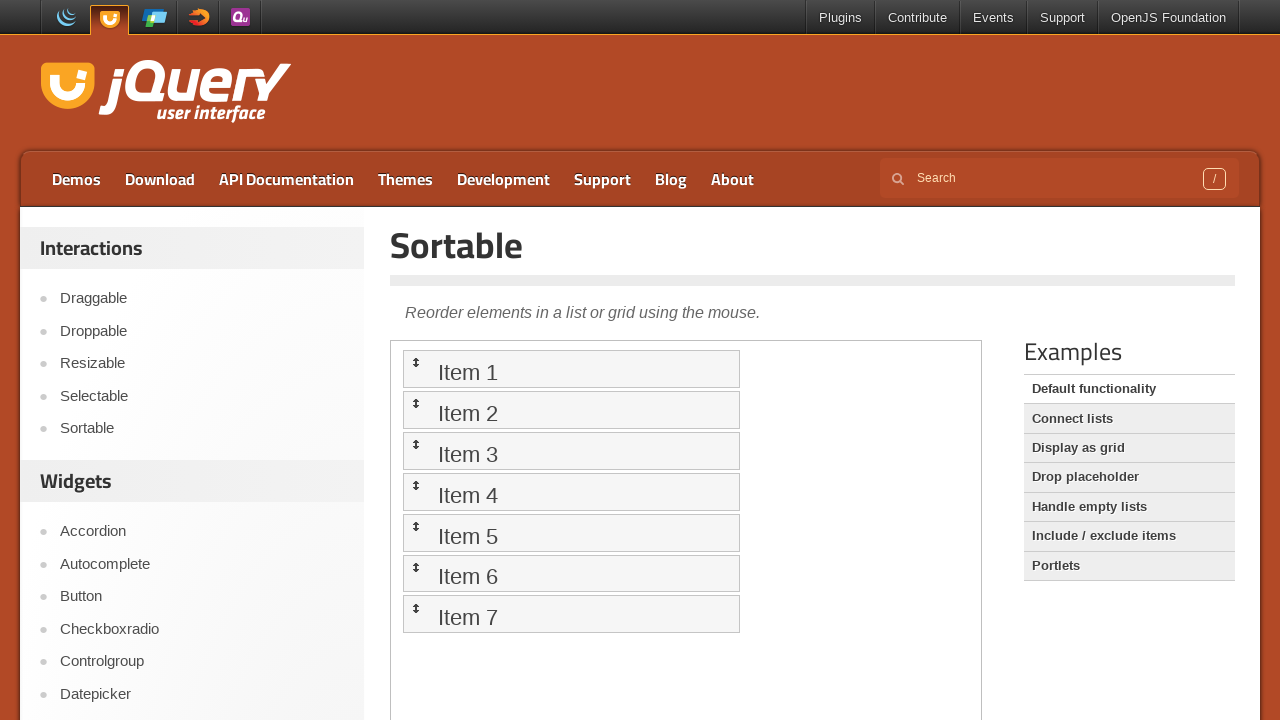

Sortable items loaded in iframe
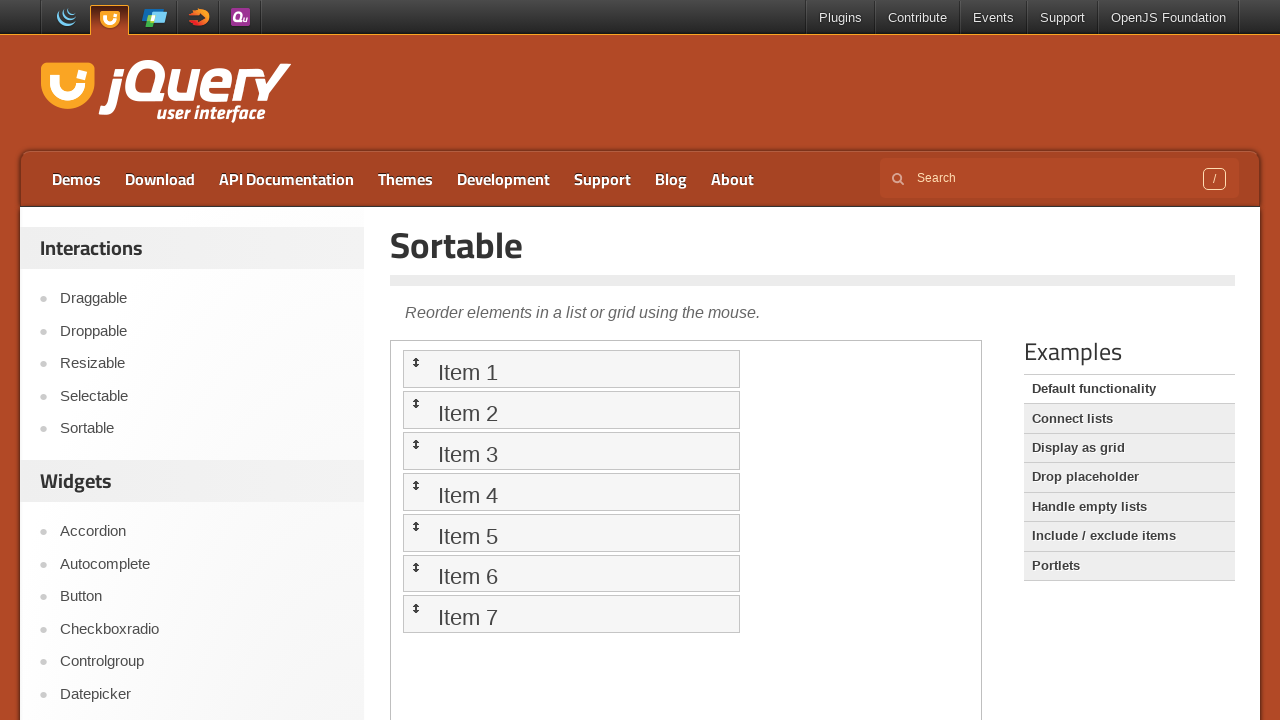

Located Item 2 element
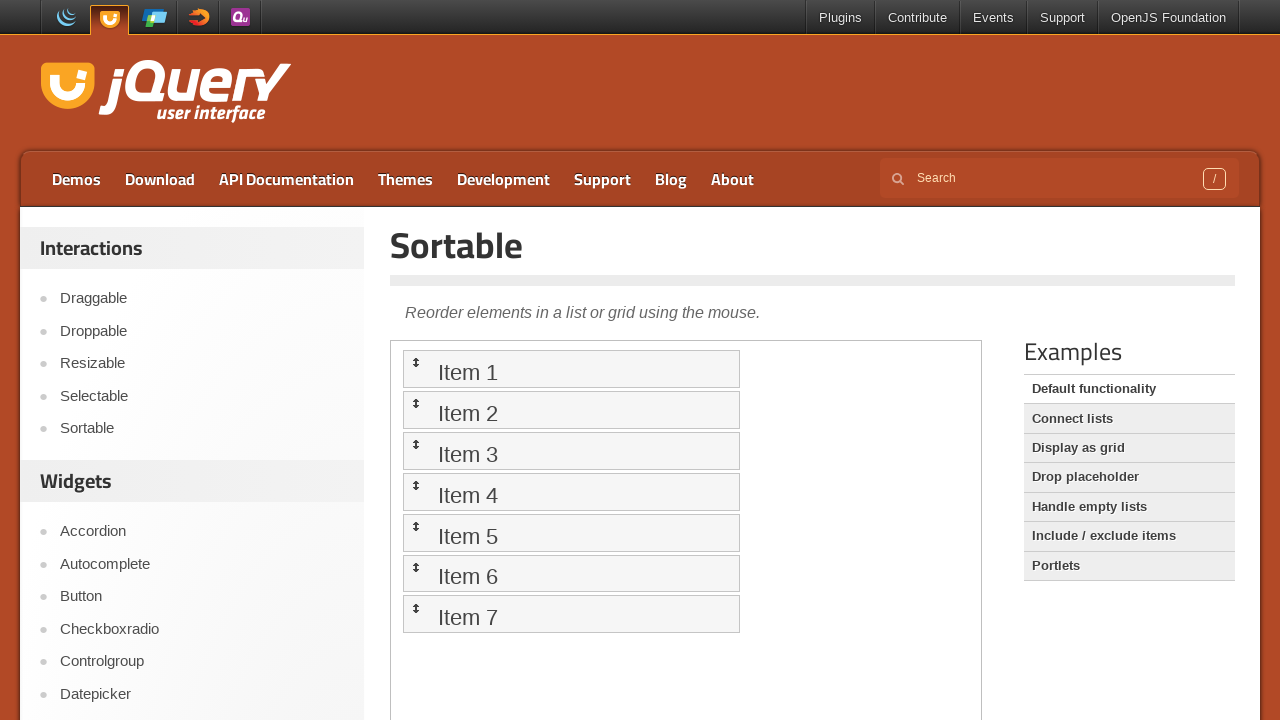

Located Item 3 element
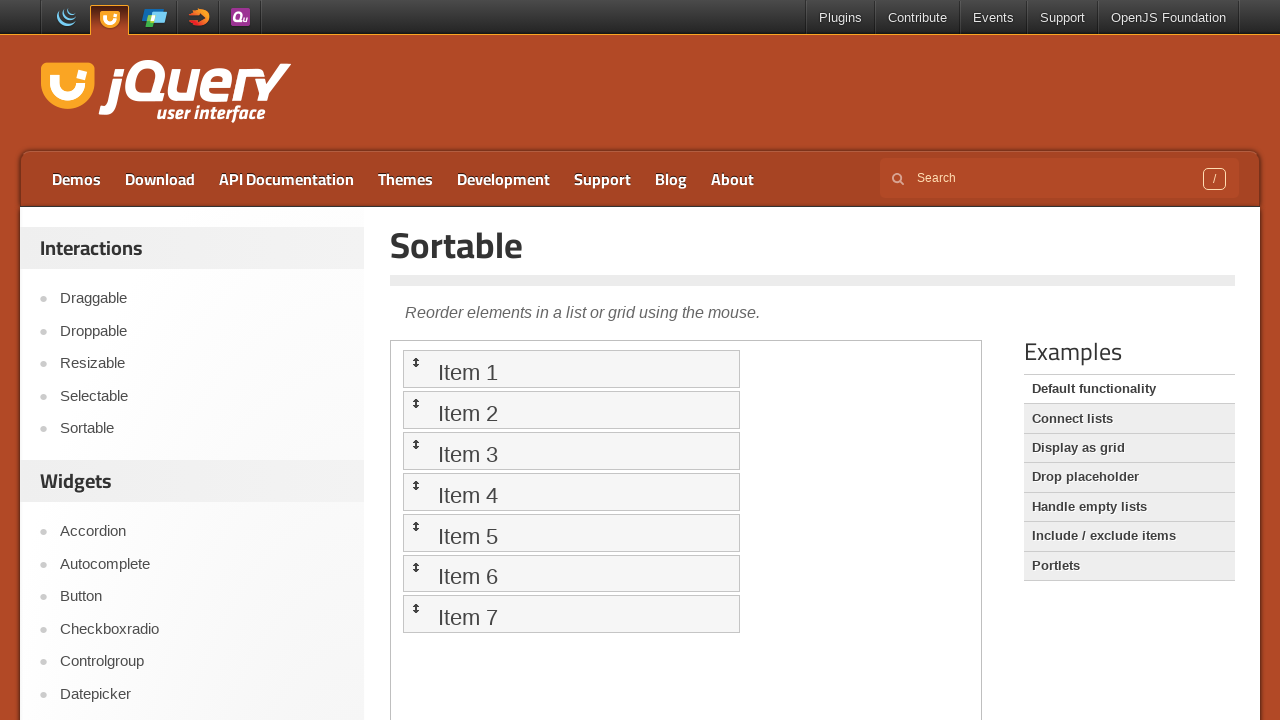

Located Item 4 element
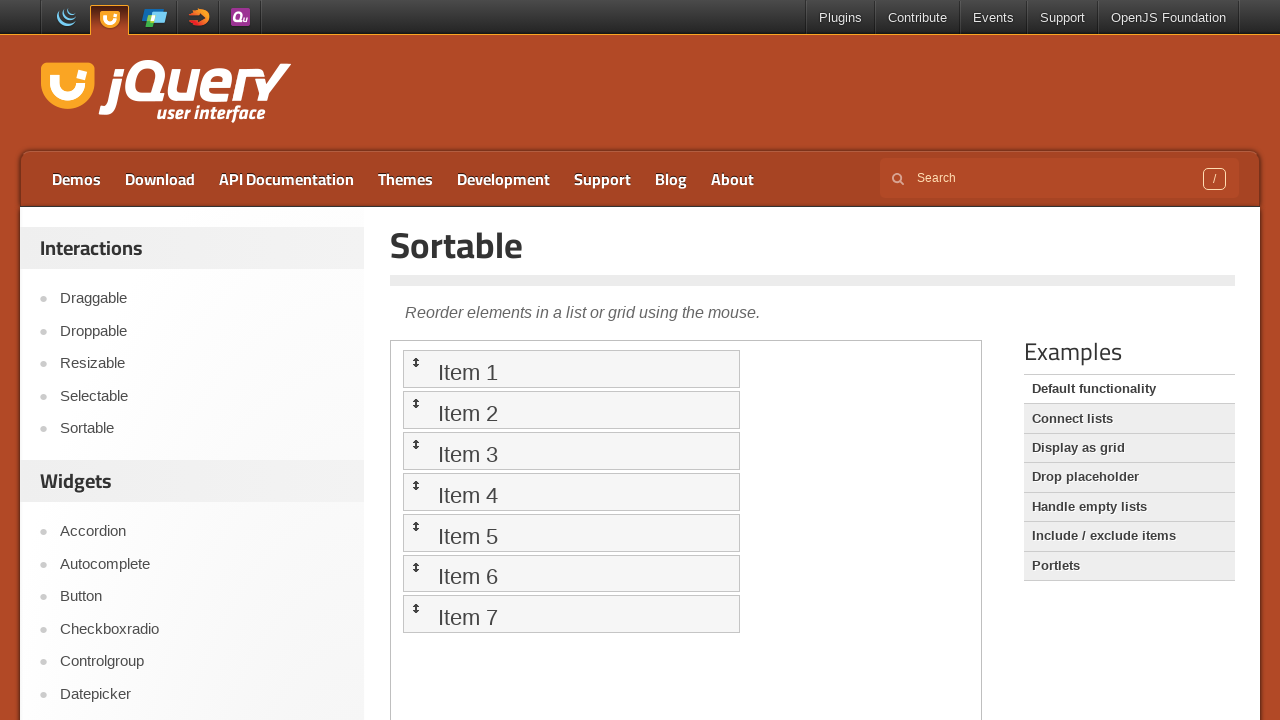

Located Item 5 element
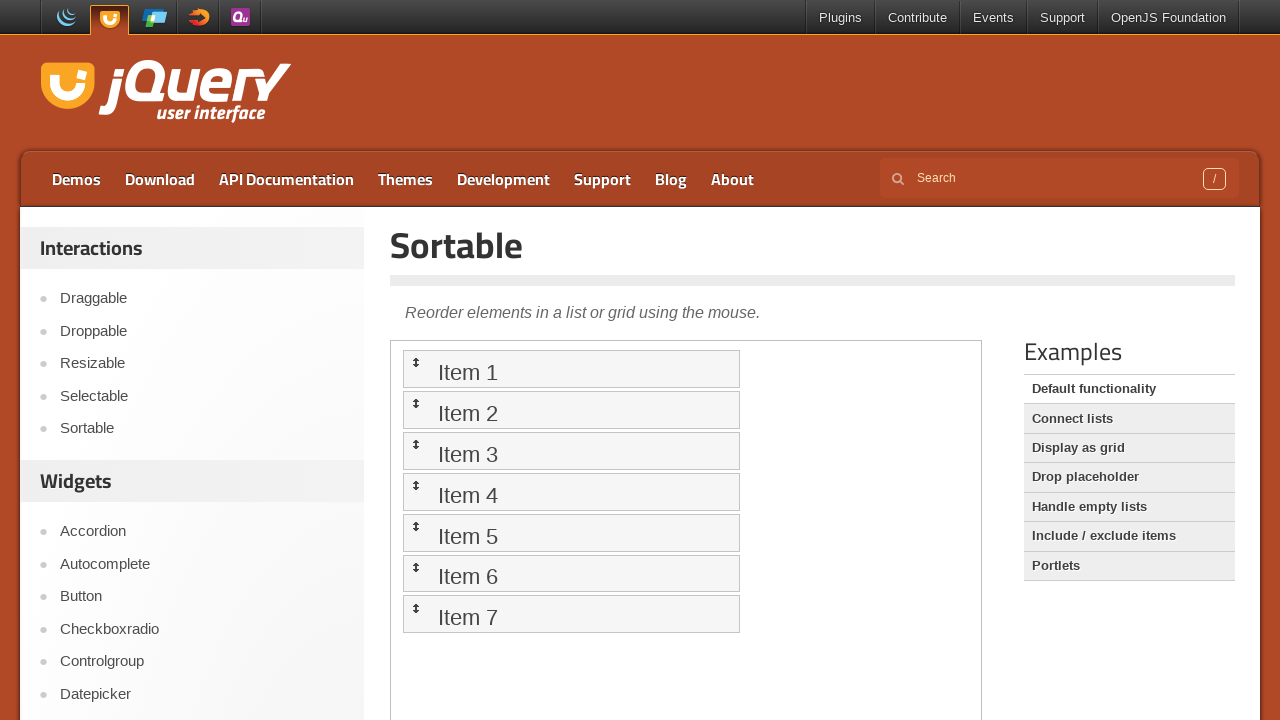

Dragged Item 3 to Item 4's position at (571, 492)
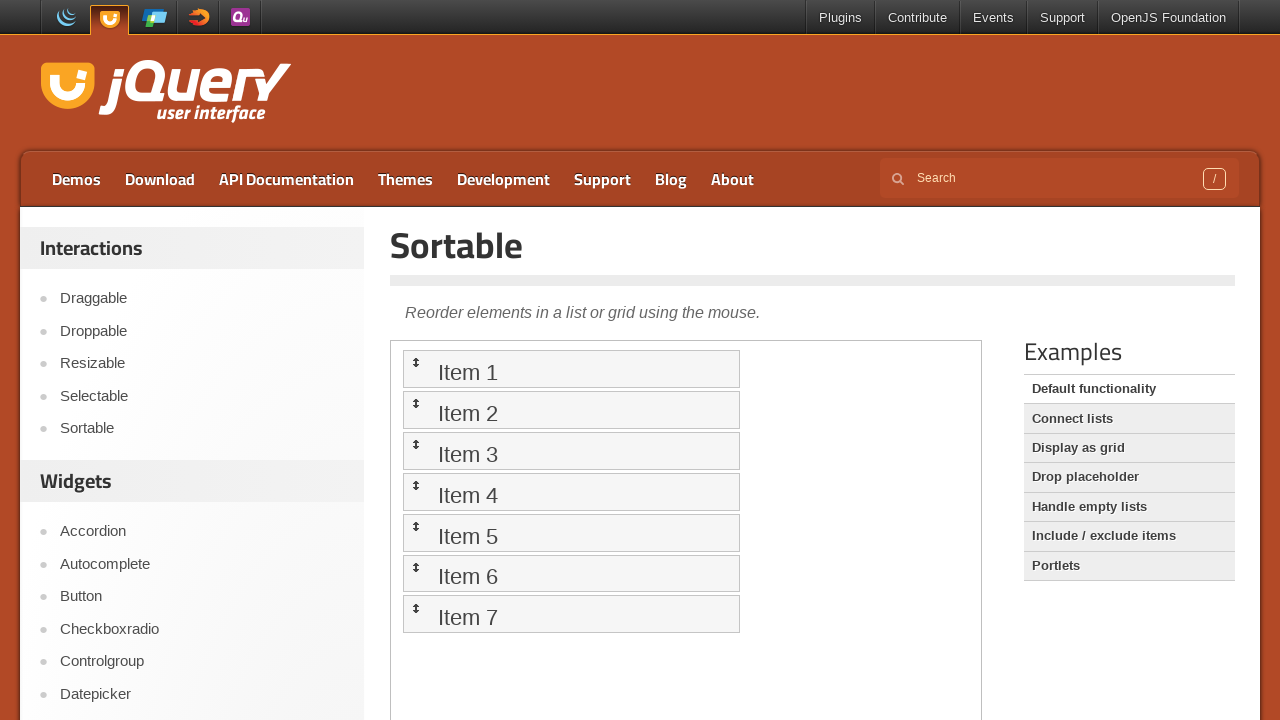

Dragged Item 5 to Item 2's position at (571, 410)
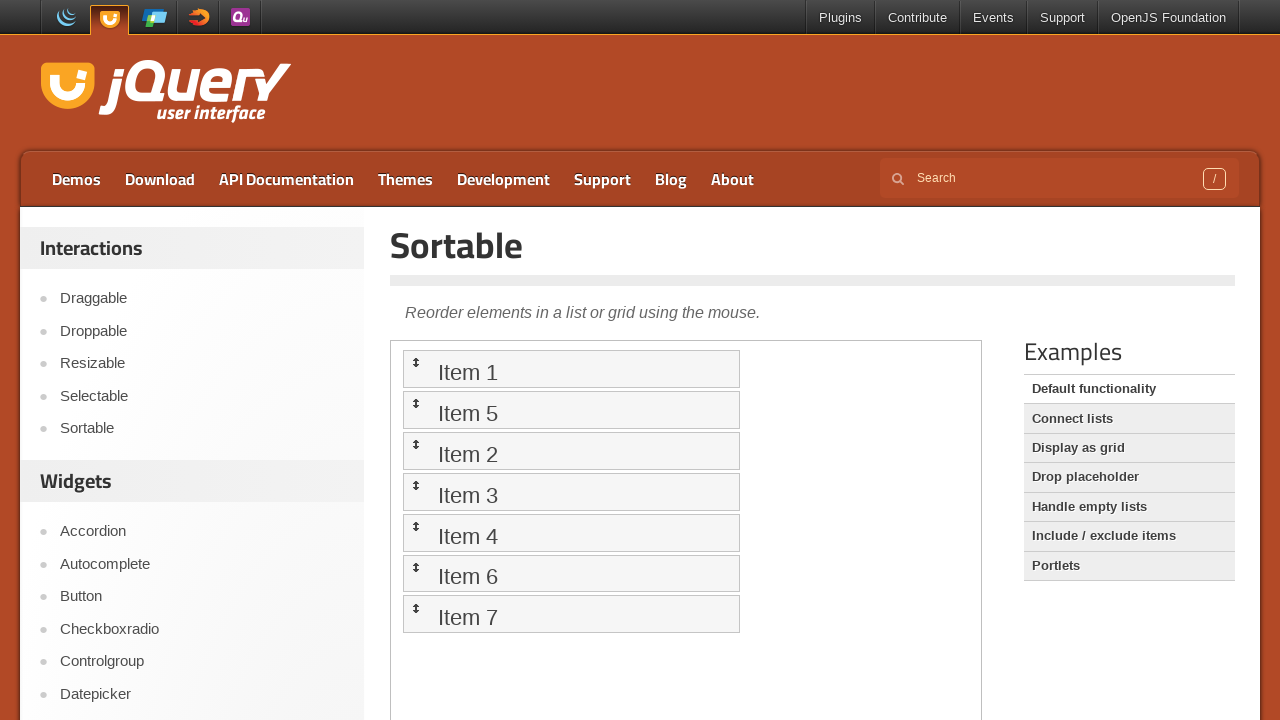

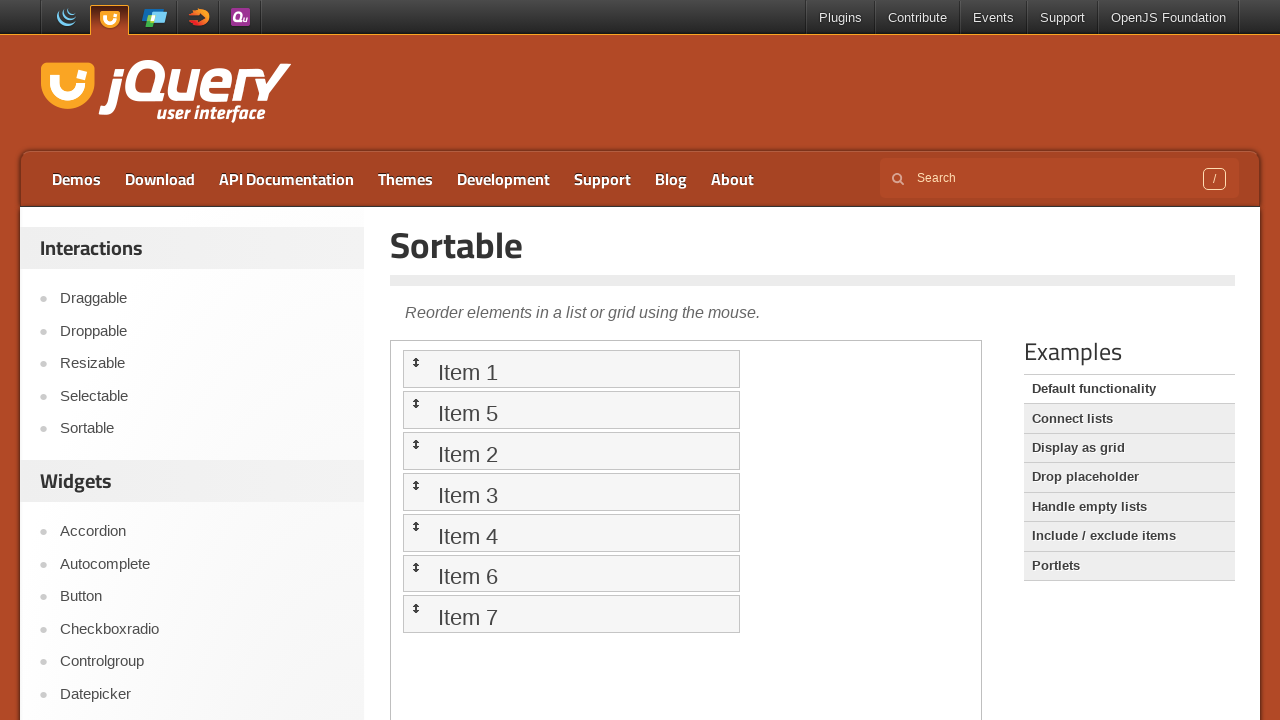